Tests adding a new customer by filling out the customer form with first name, last name, and post code, then verifying the success alert message.

Starting URL: https://www.globalsqa.com/angularJs-protractor/BankingProject/#/manager

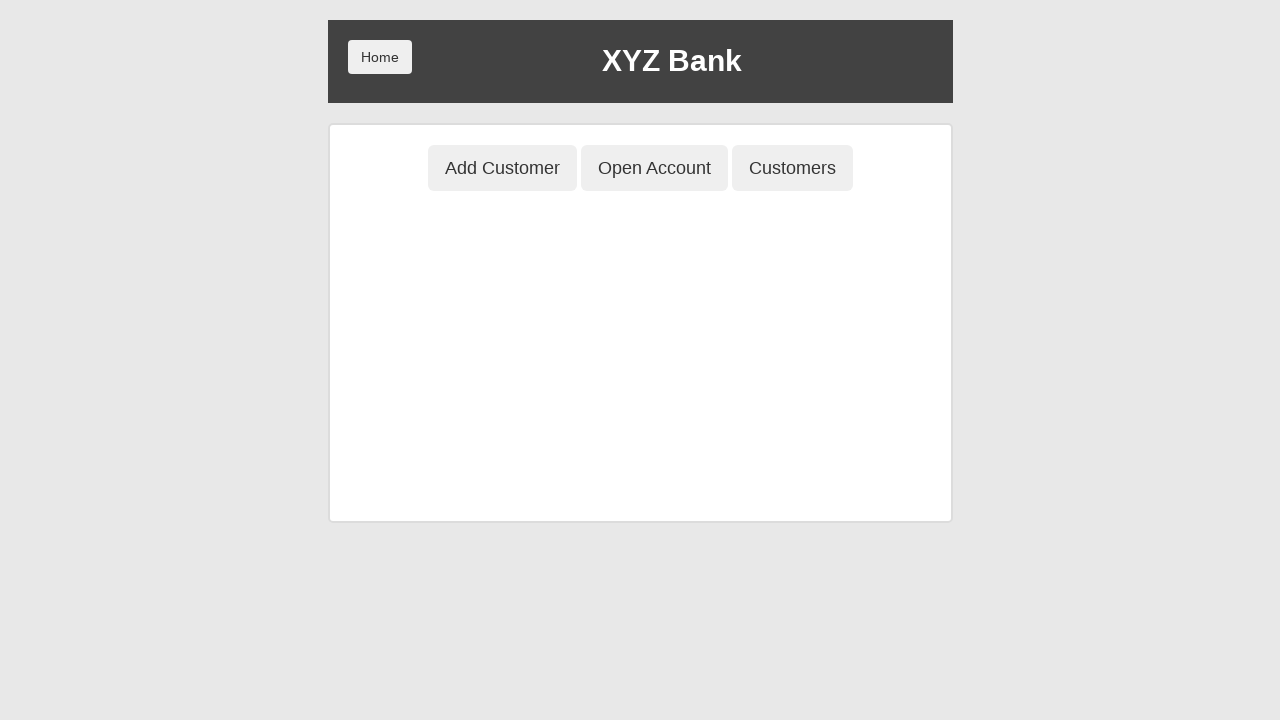

Clicked 'Add Customer' button at (502, 168) on button[ng-class='btnClass1']
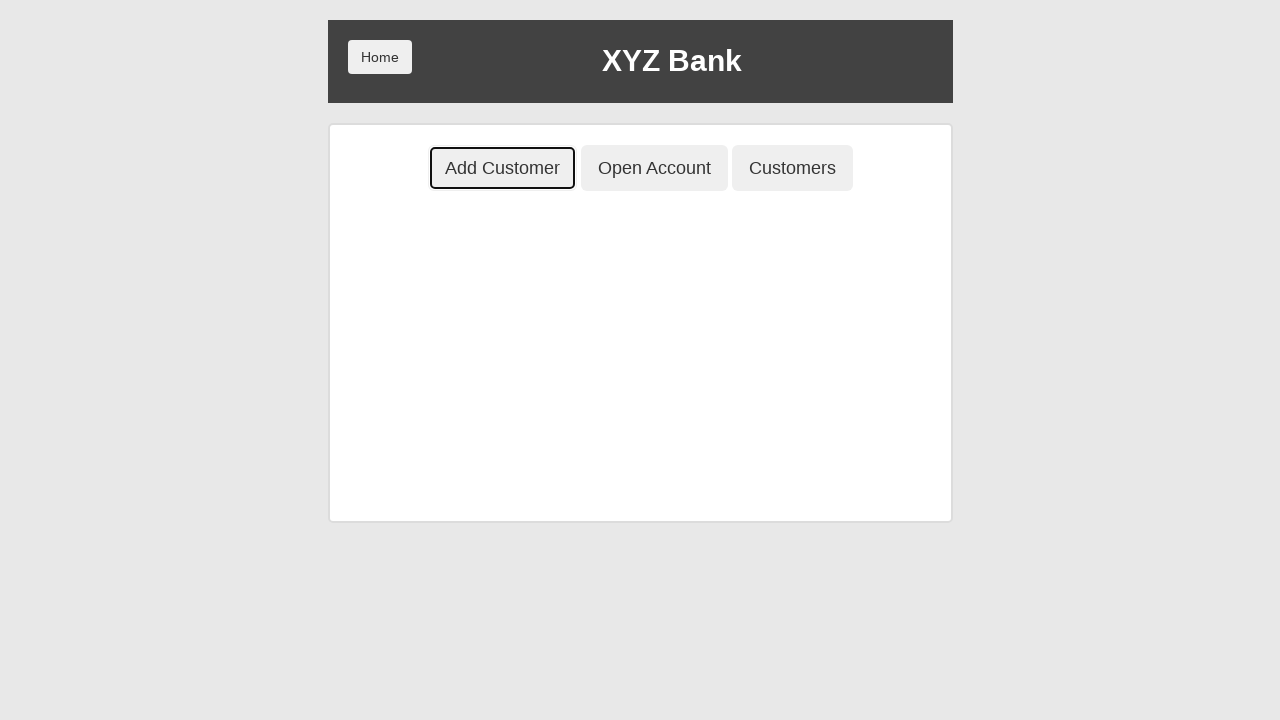

Filled first name field with 'Michael' on input[placeholder='First Name']
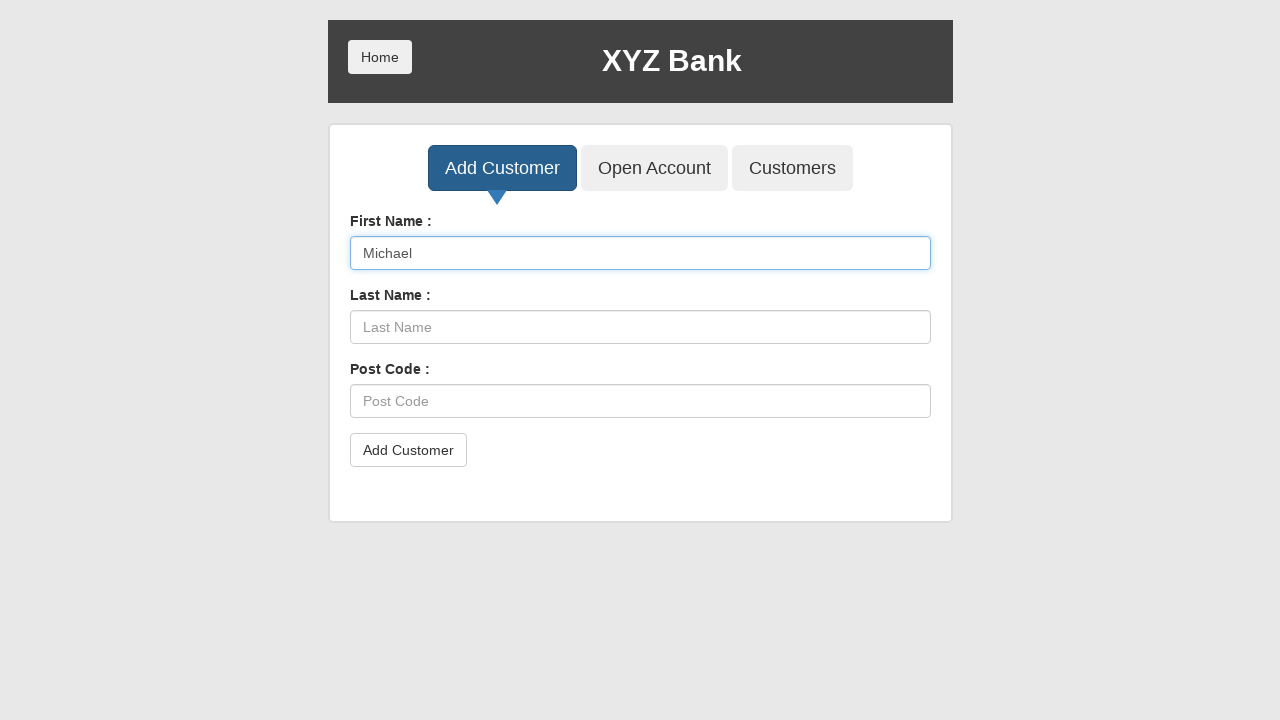

Filled last name field with 'Thompson' on input[placeholder='Last Name']
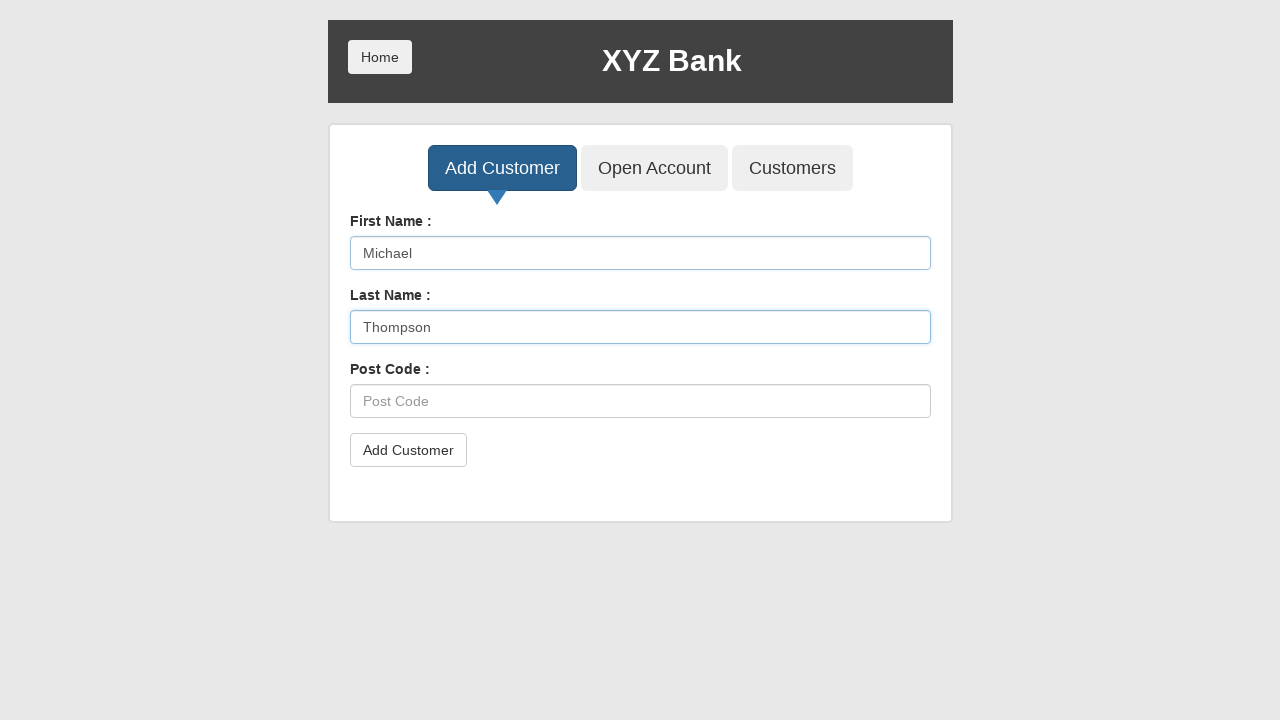

Filled post code field with 'E45 6GH' on input[placeholder='Post Code']
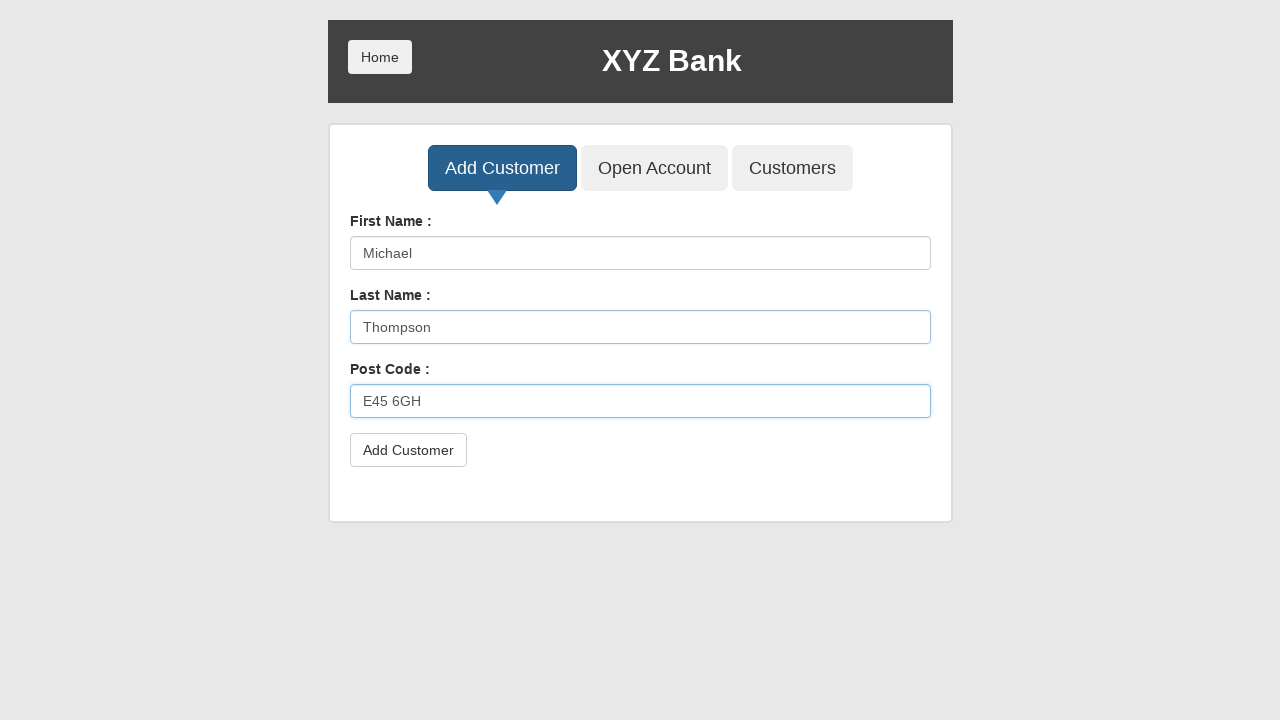

Clicked submit button to add customer at (408, 450) on button[type='submit']
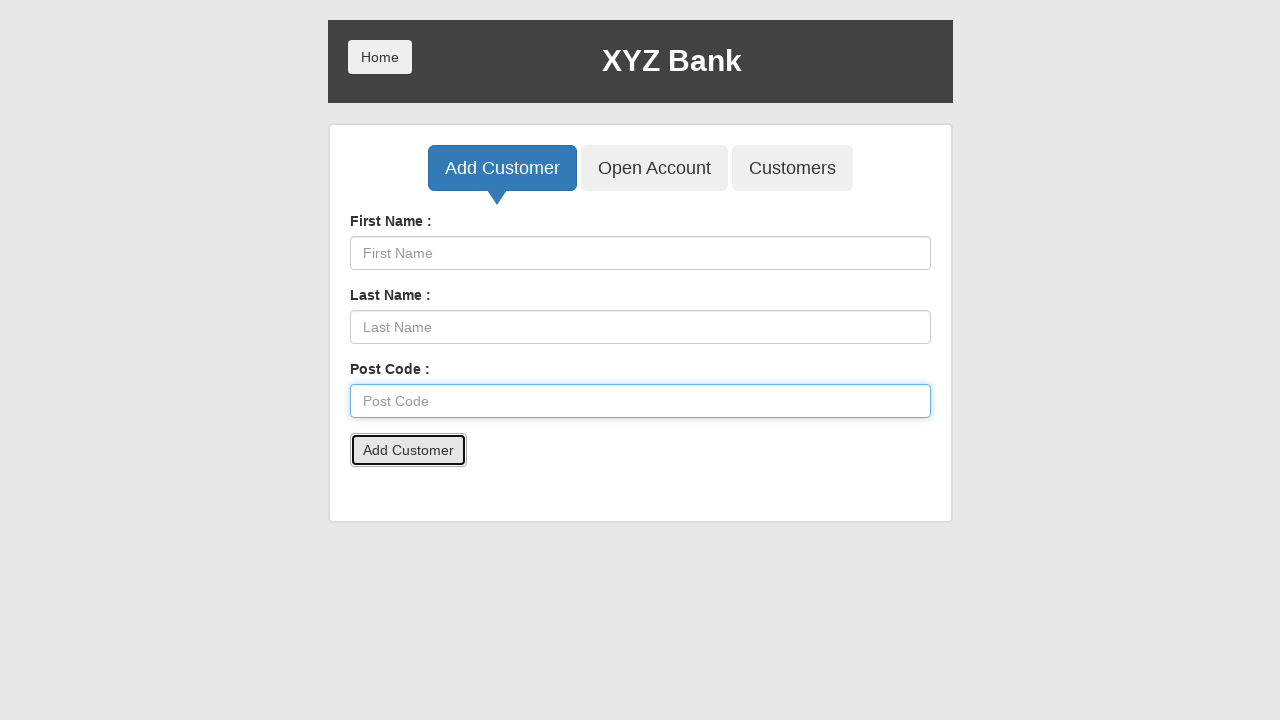

Accepted success alert dialog
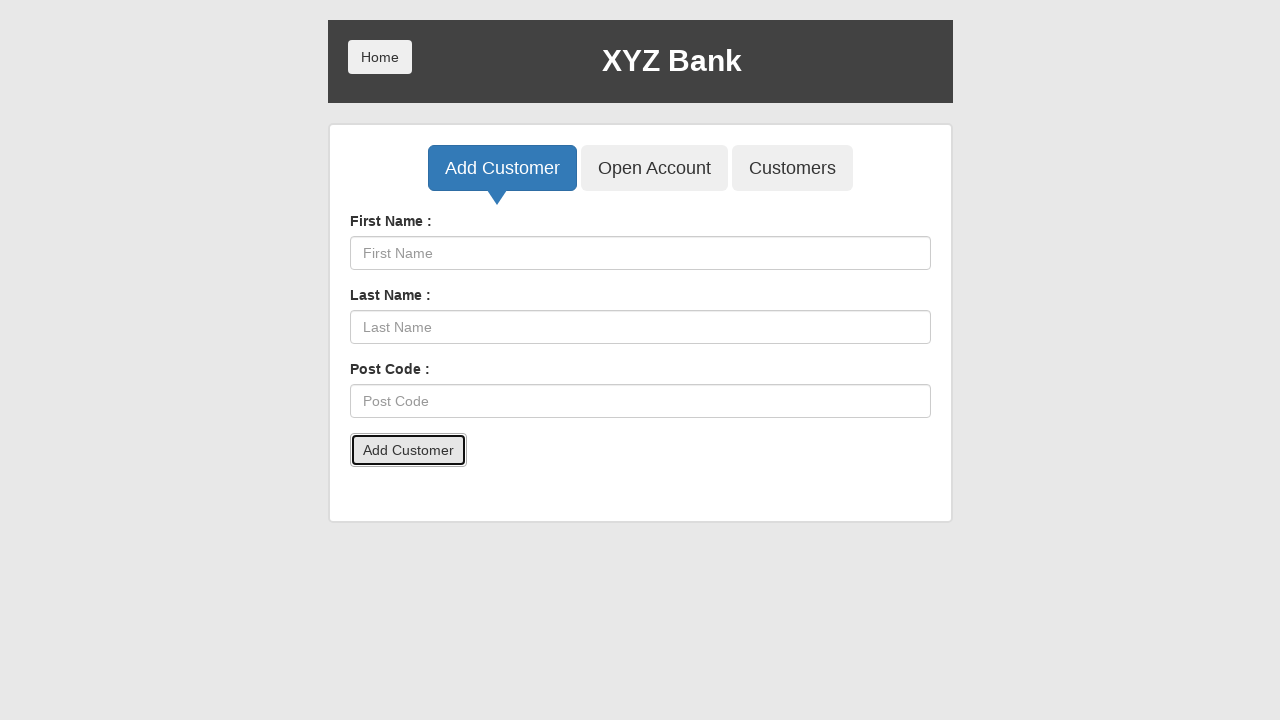

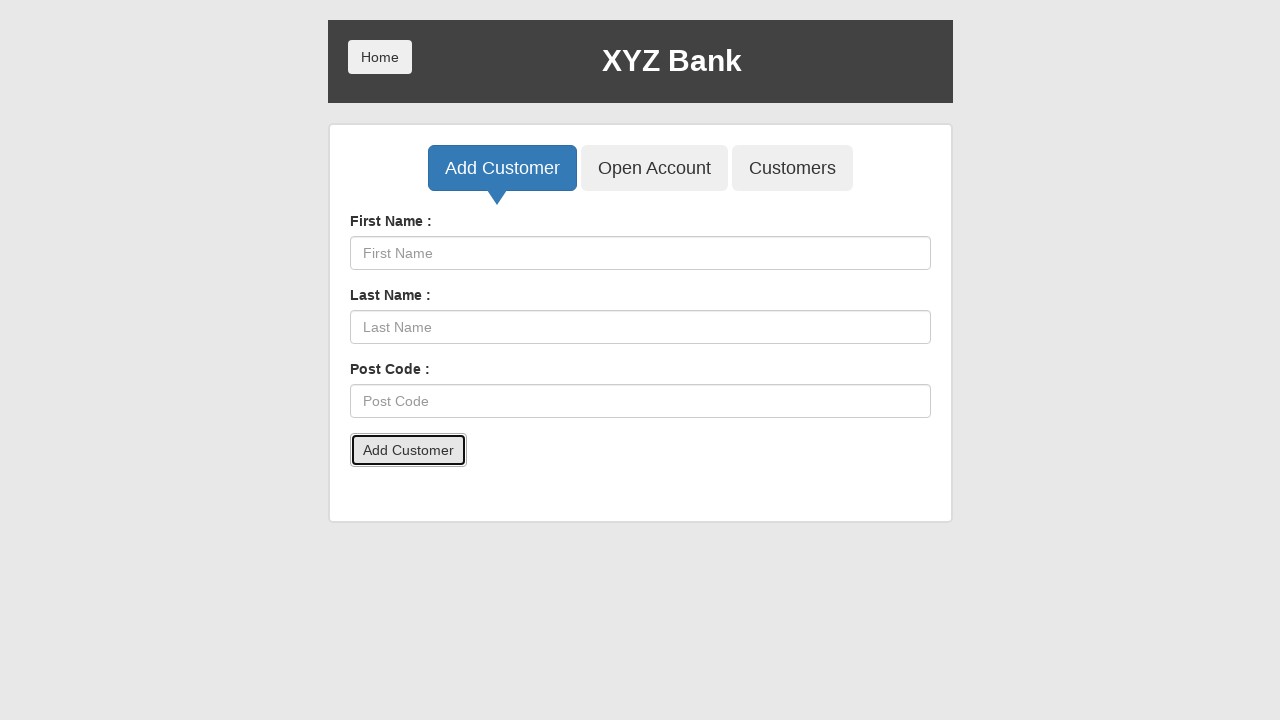